Navigates to an event registration page and clicks the submit button without filling any form fields

Starting URL: https://stage.eventscloud.com/ereg/ve2/index.php?eventid=379871

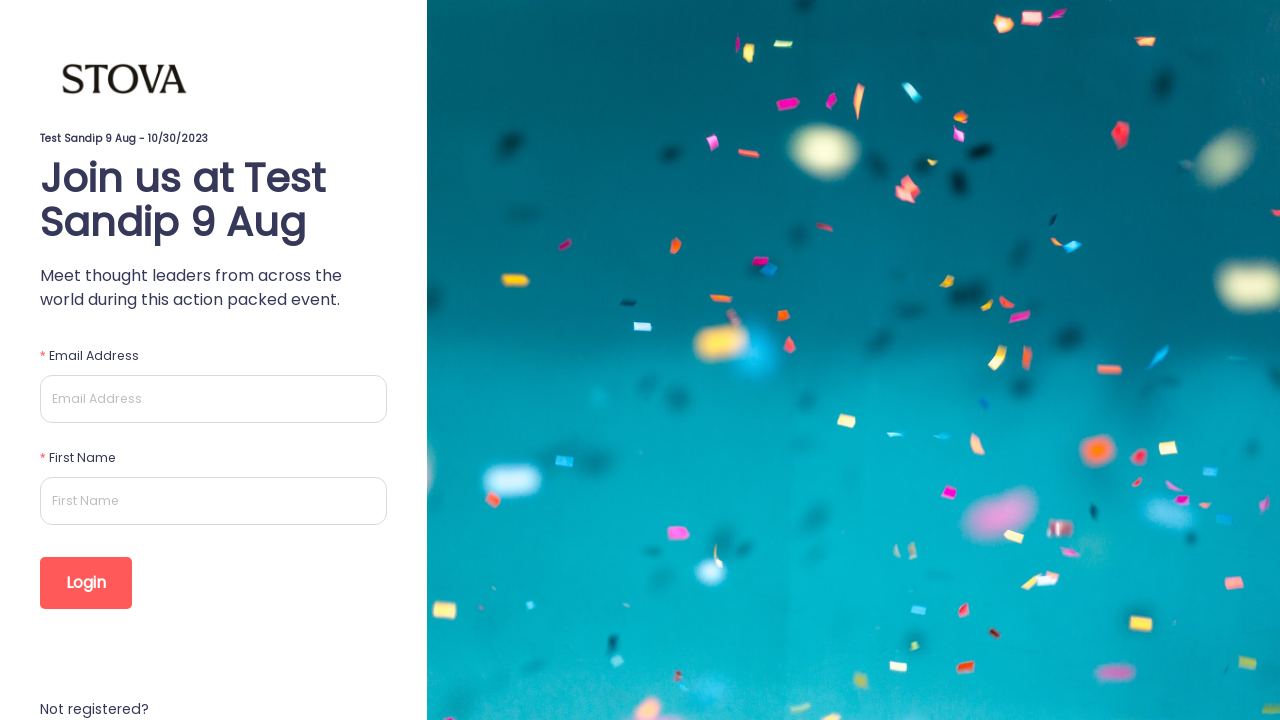

Navigated to event registration page
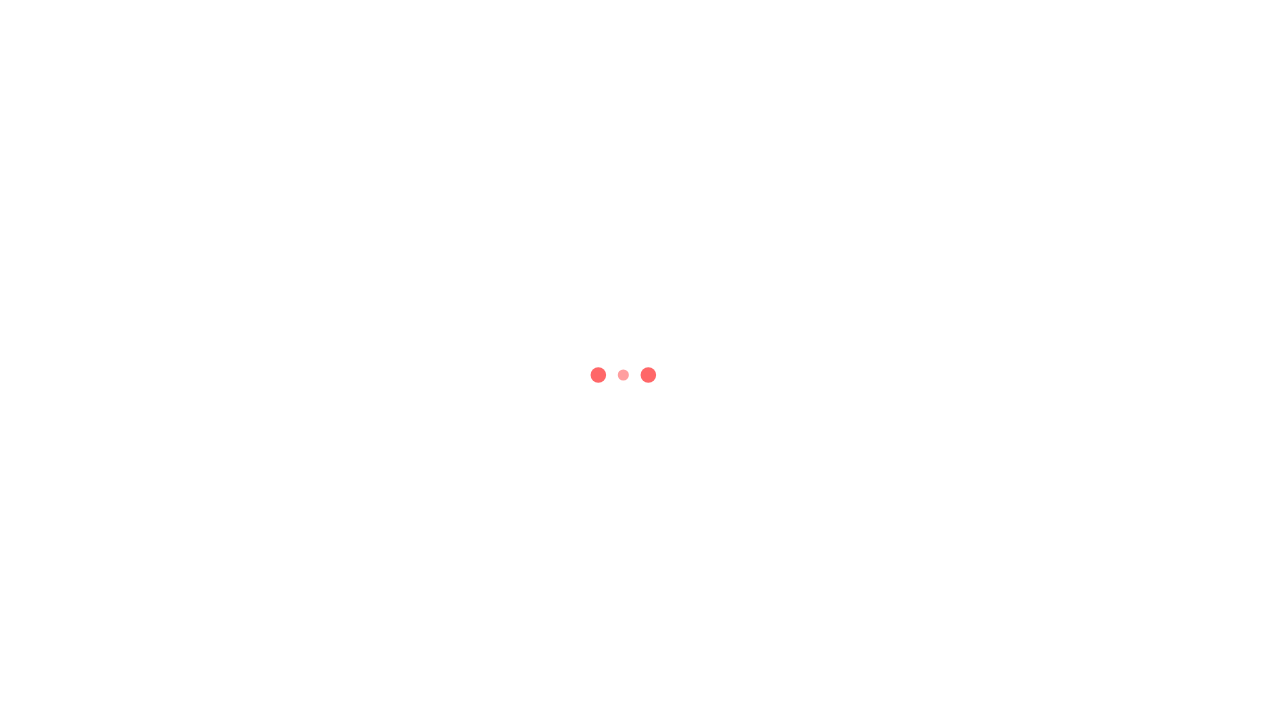

Clicked submit button without filling any form fields at (86, 503) on button[type='submit']
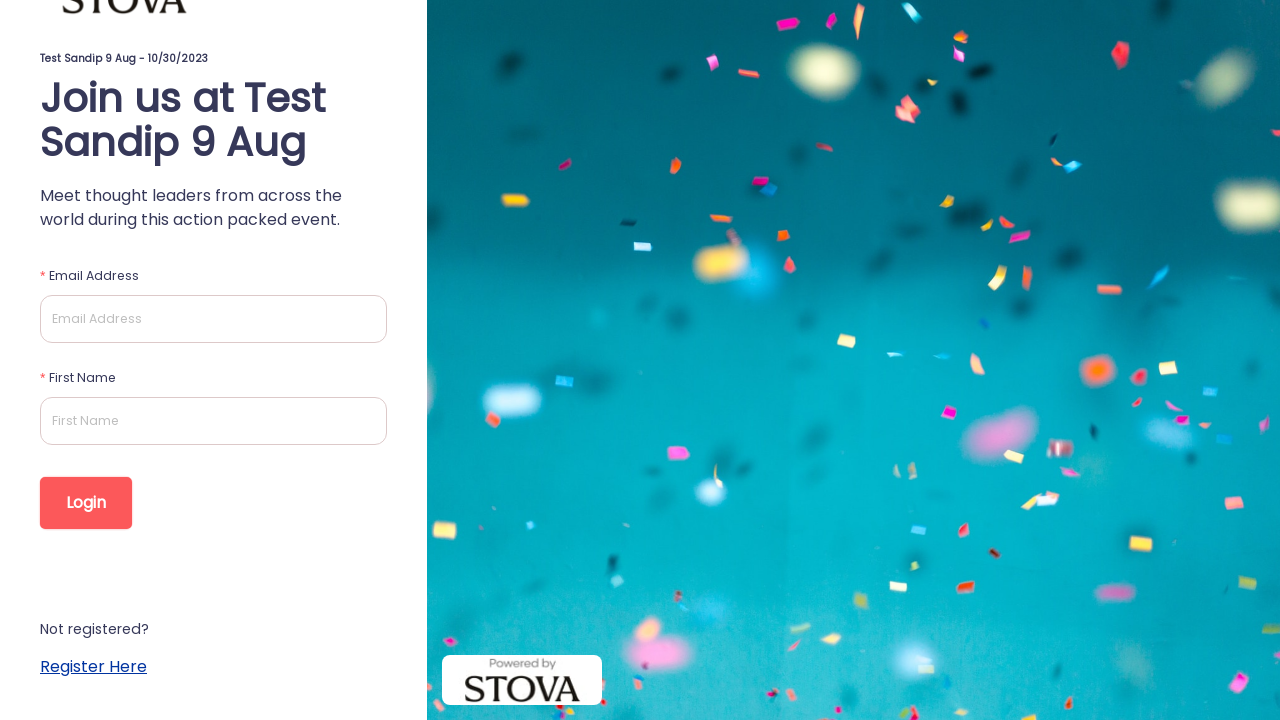

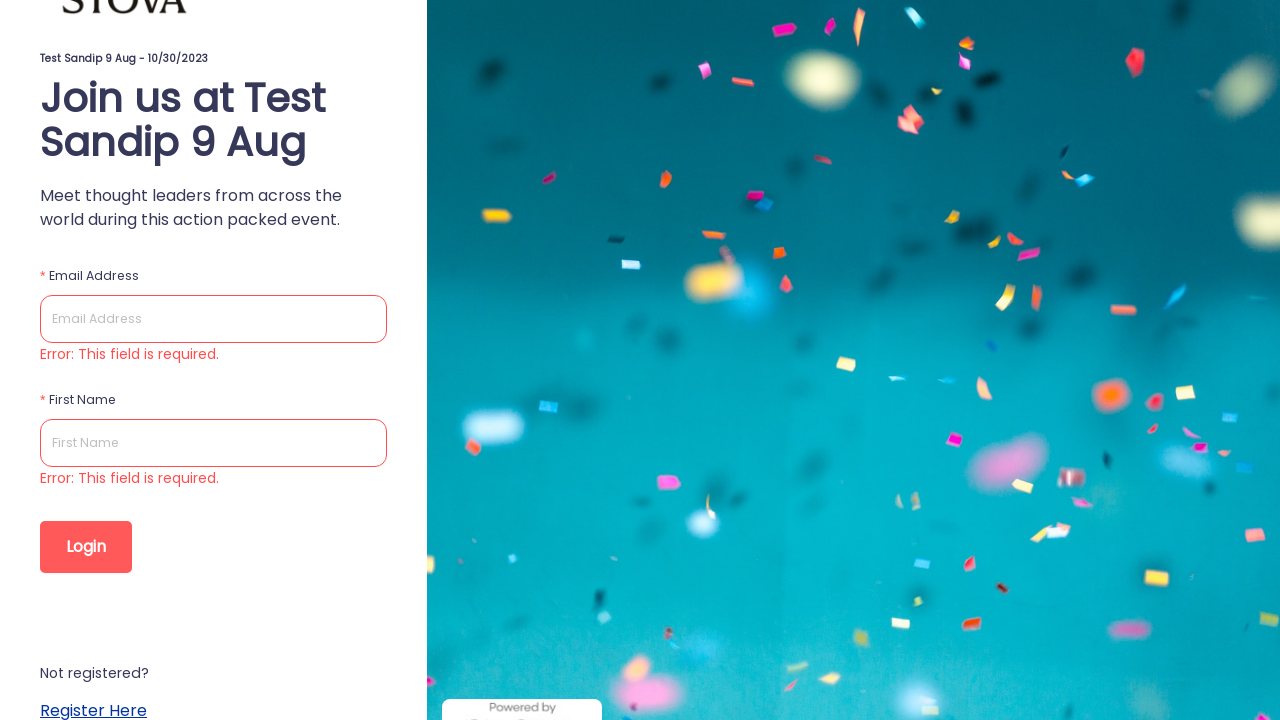